Tests deleting a completed task on the Completed filter view.

Starting URL: https://todomvc4tasj.herokuapp.com/

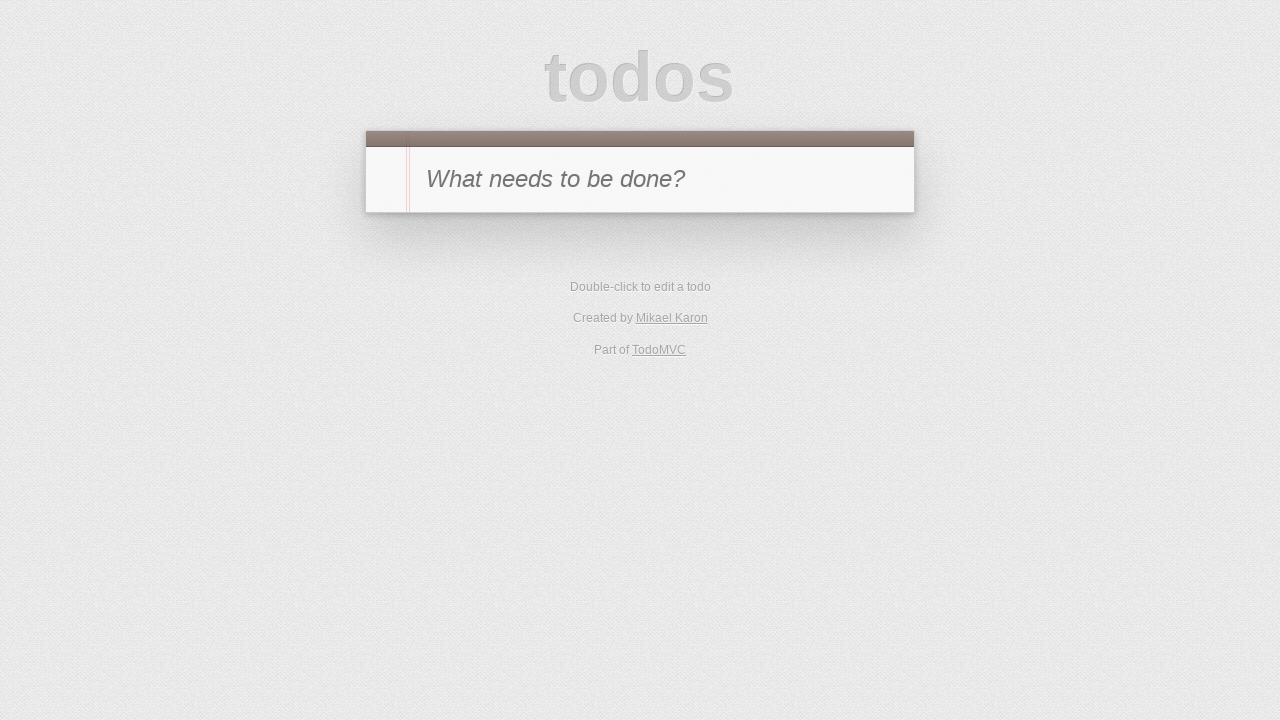

Set localStorage with one completed task '1' and one active task '2'
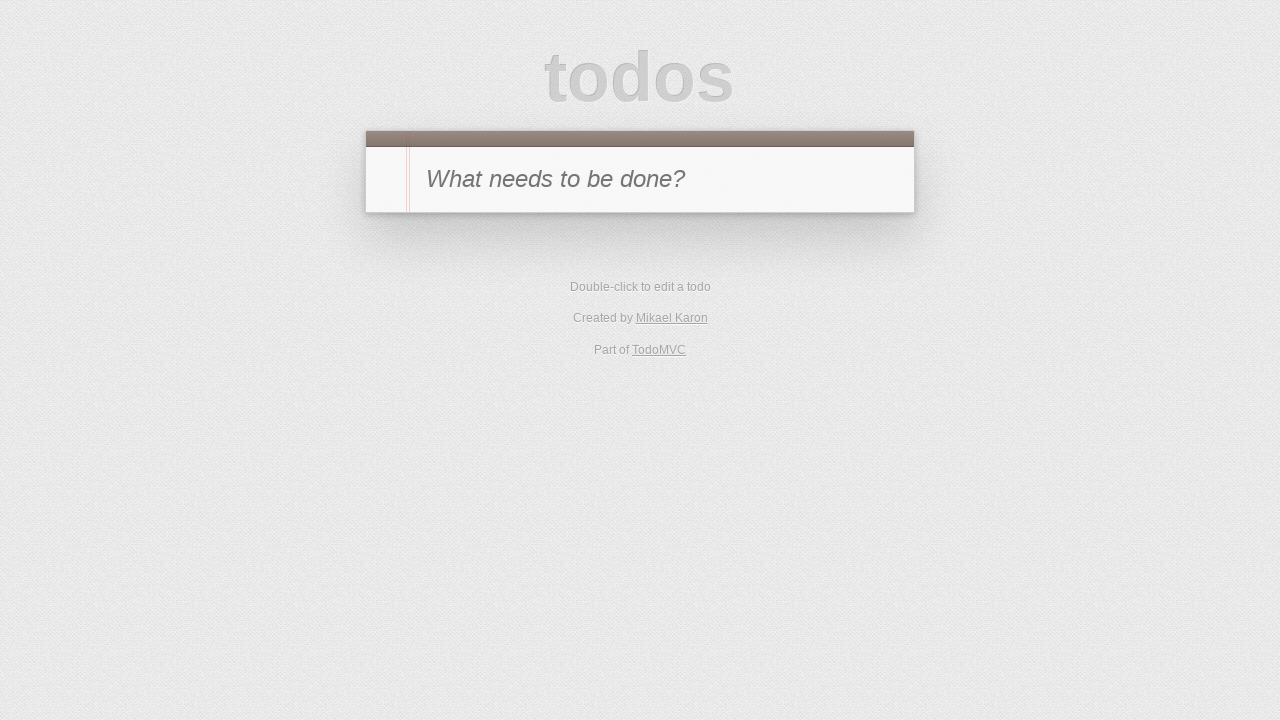

Reloaded page to load tasks from localStorage
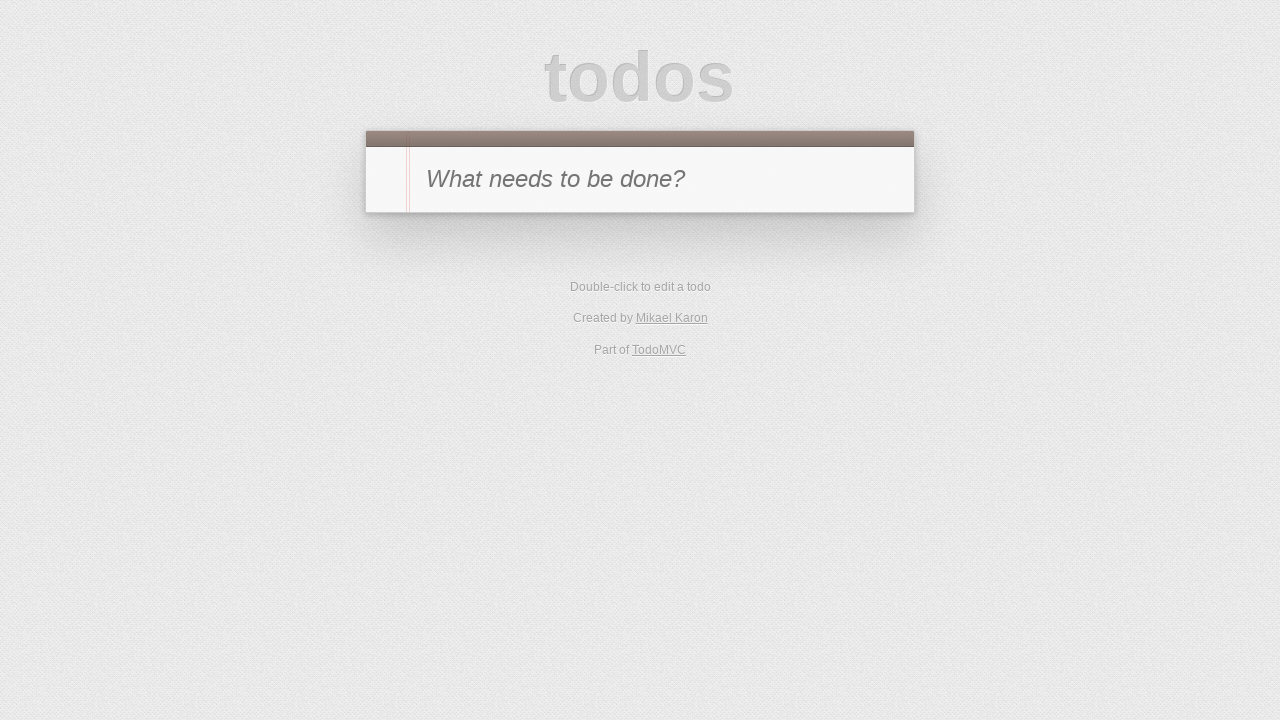

Clicked 'Completed' filter to view completed tasks at (676, 351) on text=Completed
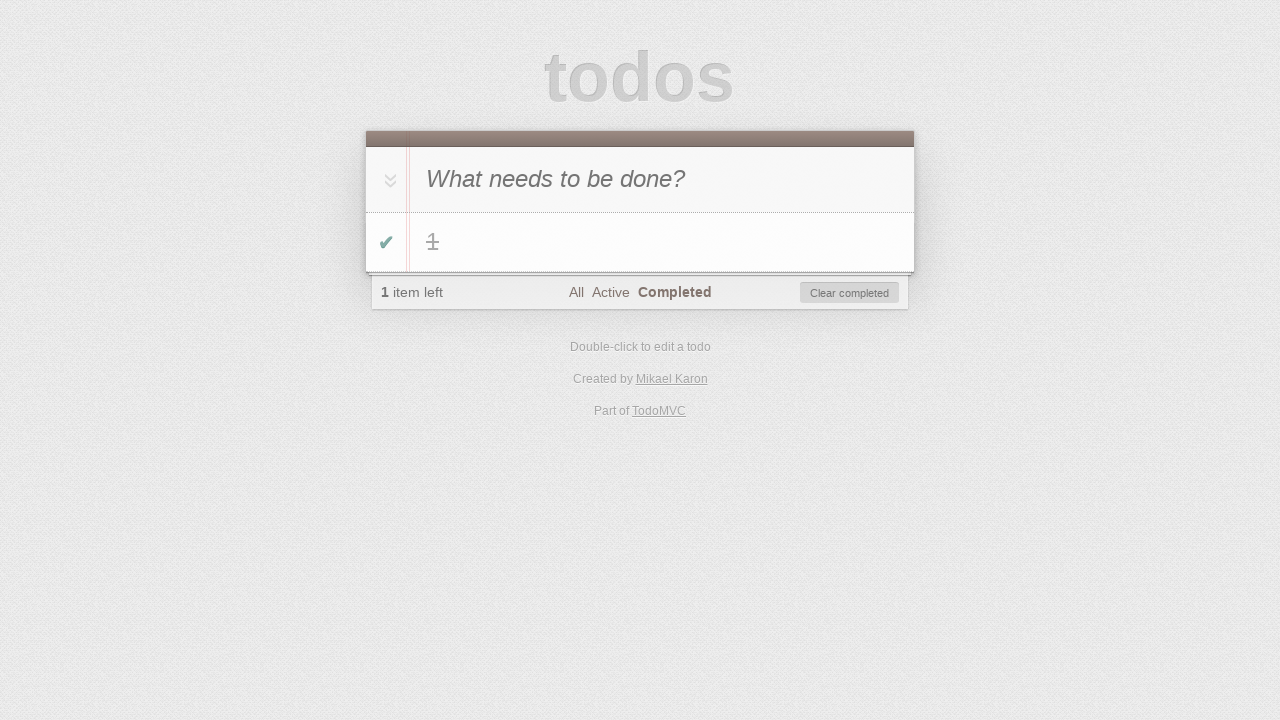

Hovered over task '1' to reveal delete button at (640, 242) on #todo-list li:has-text('1')
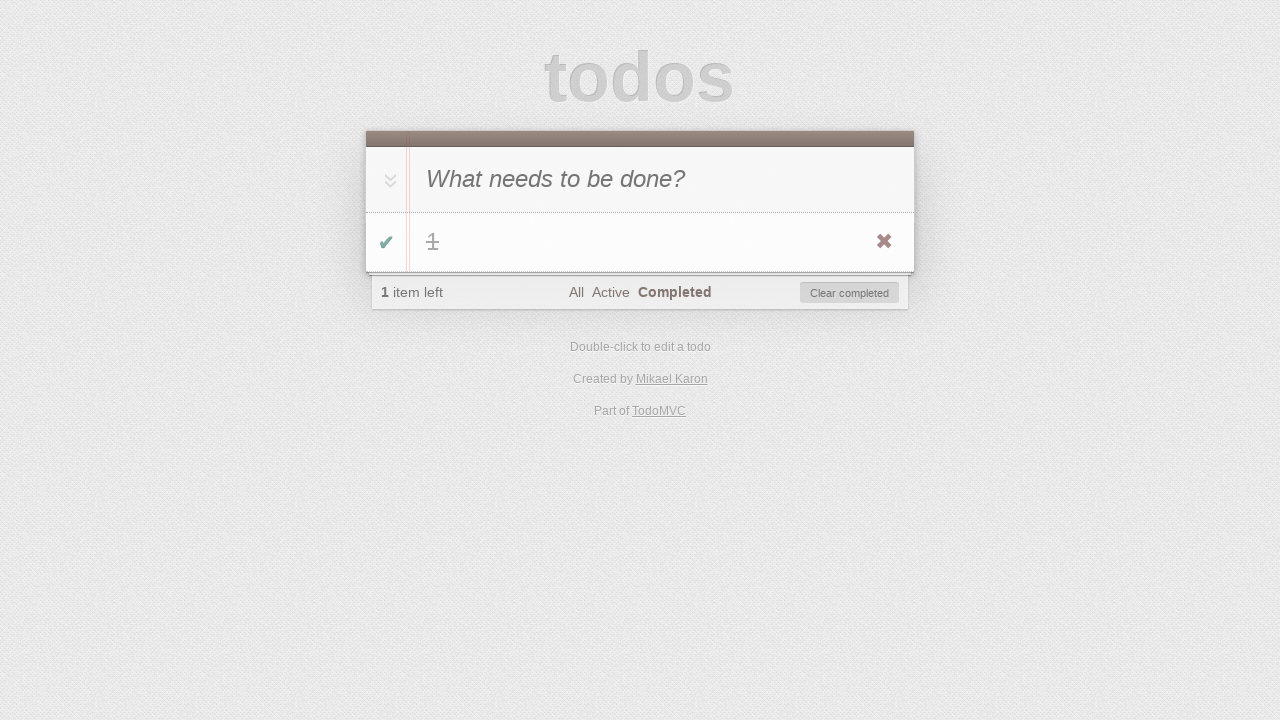

Clicked delete button on task '1' at (884, 242) on #todo-list li:has-text('1') .destroy
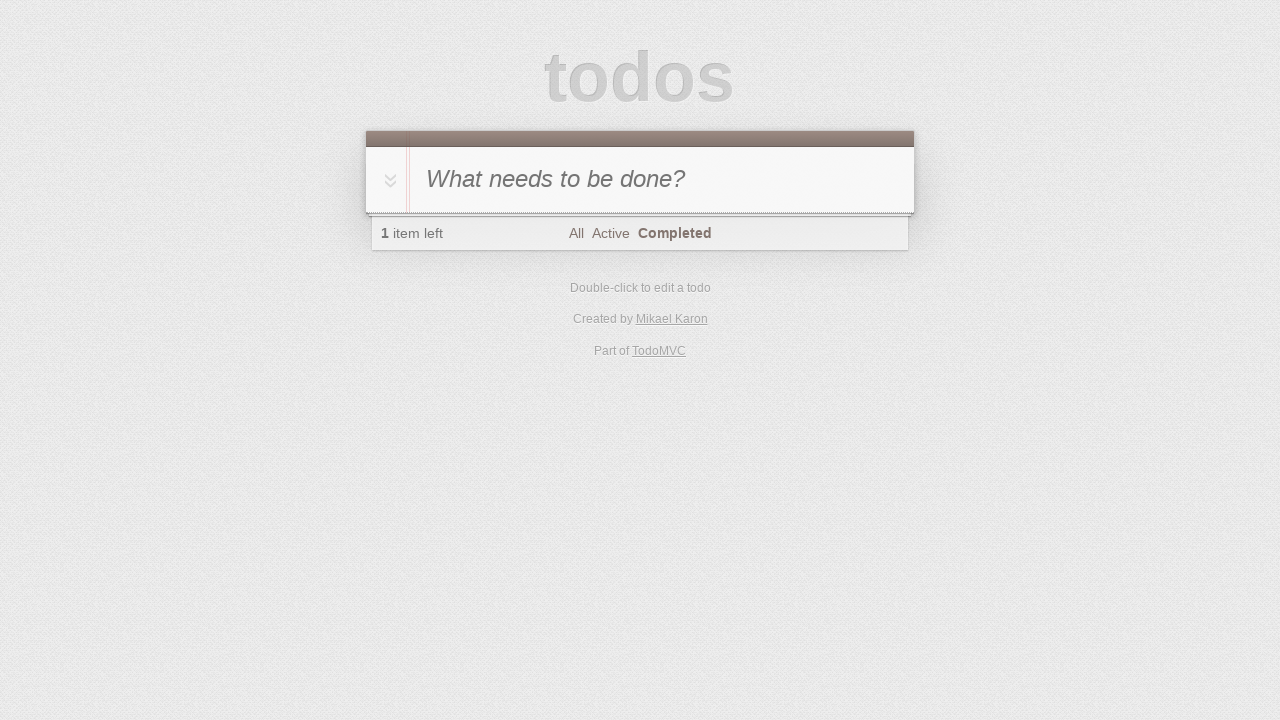

Verified that no visible tasks remain in completed filter view
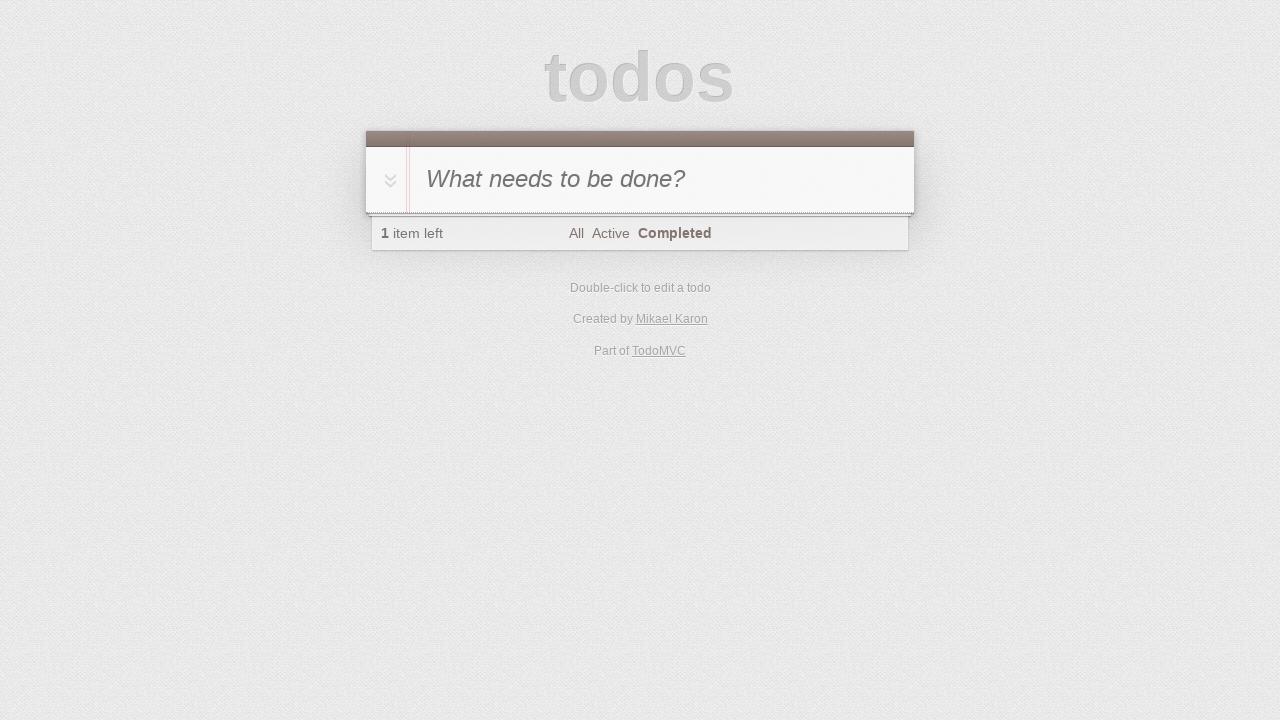

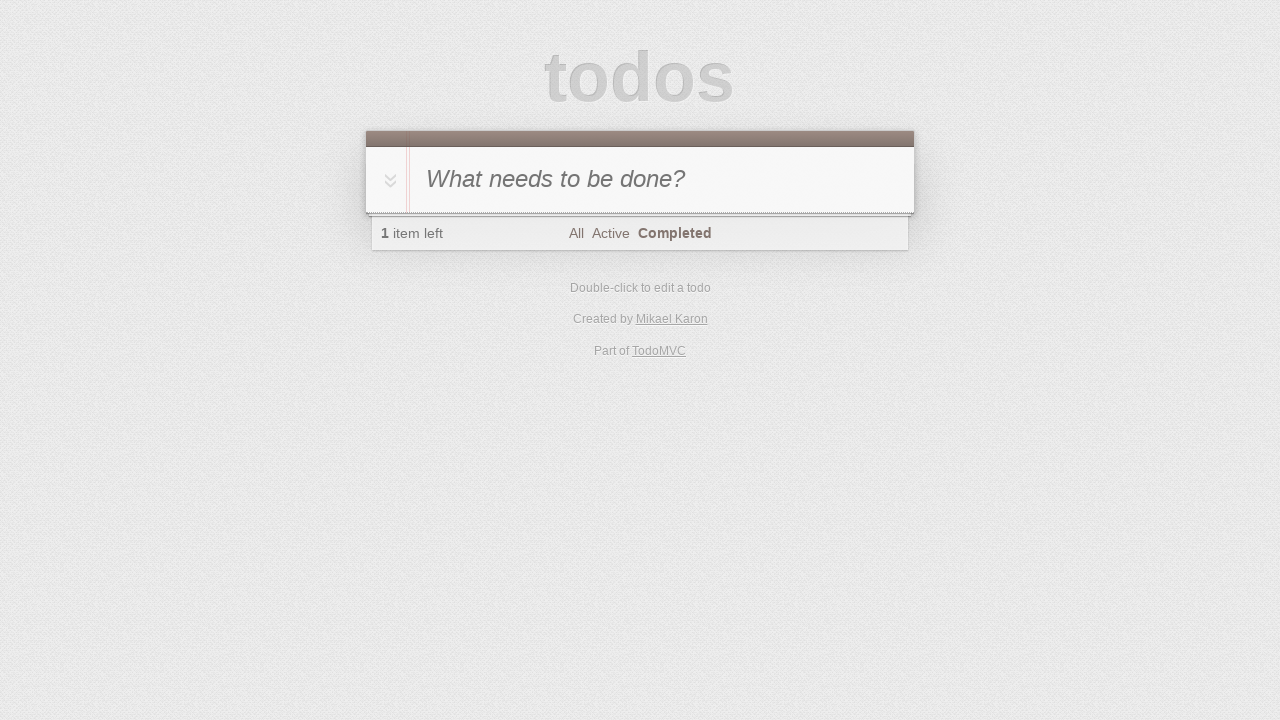